Tests form interactions on Android browser including button click, text input, textarea, dropdown selection, and checkbox

Starting URL: https://s3.amazonaws.com/webdriver-testing-website/form.html

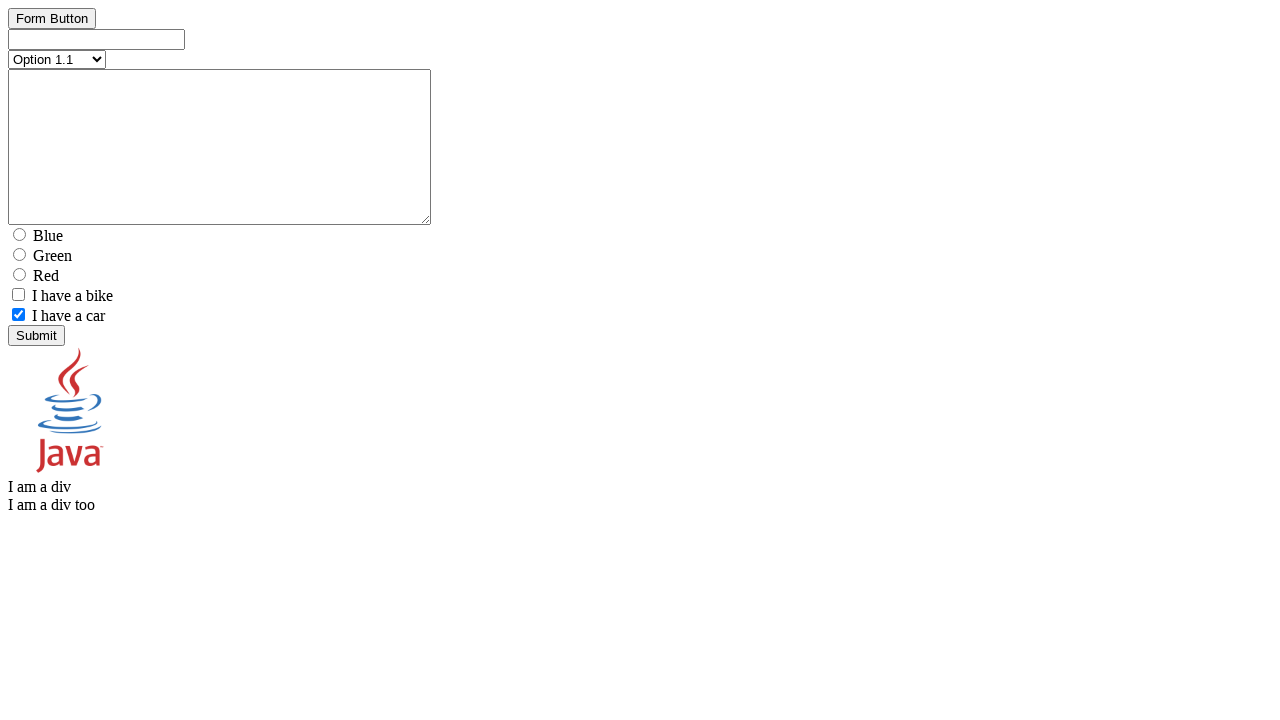

Clicked button element at (52, 18) on #button_element
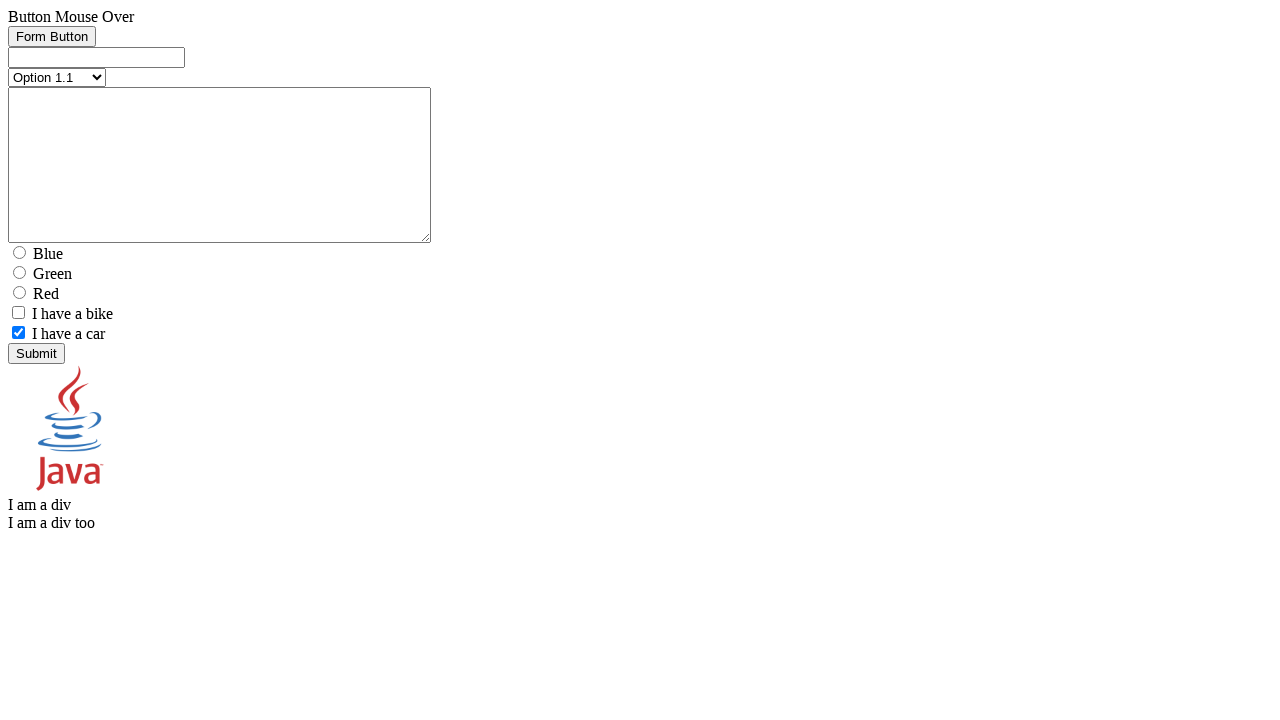

Filled text input with 'test text' on #text_element
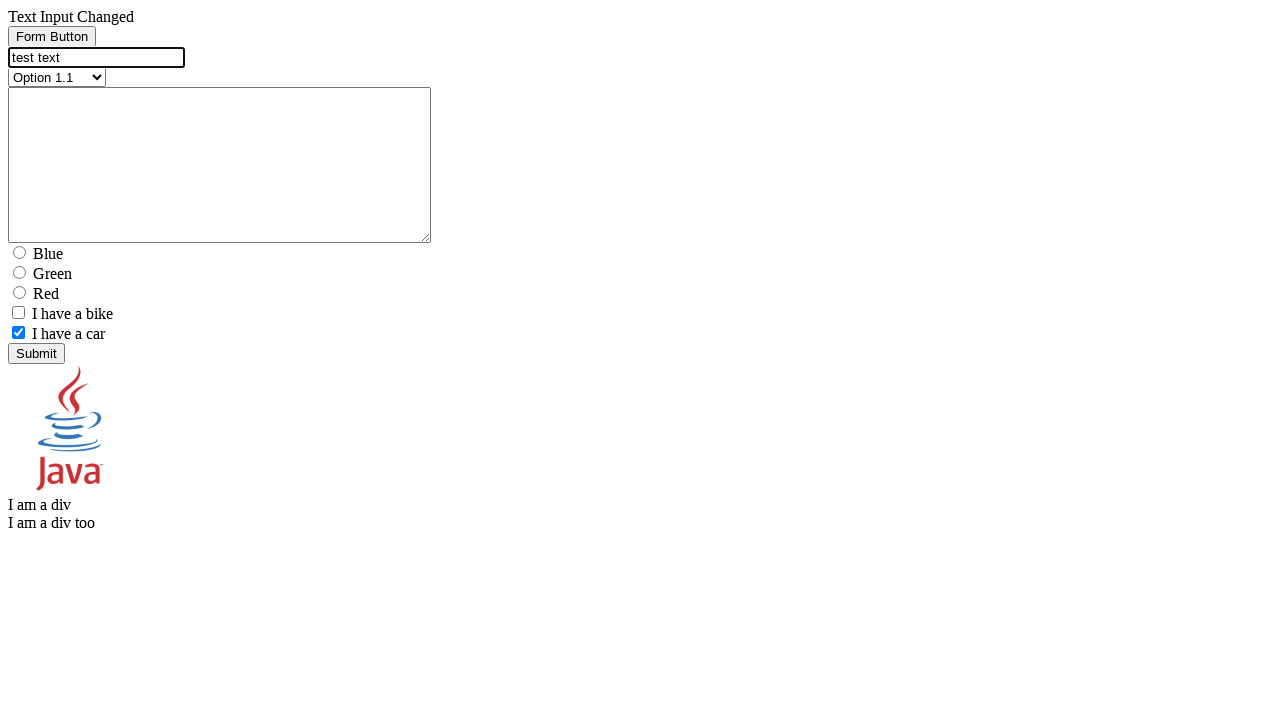

Filled textarea with 'test text' on #textarea_element
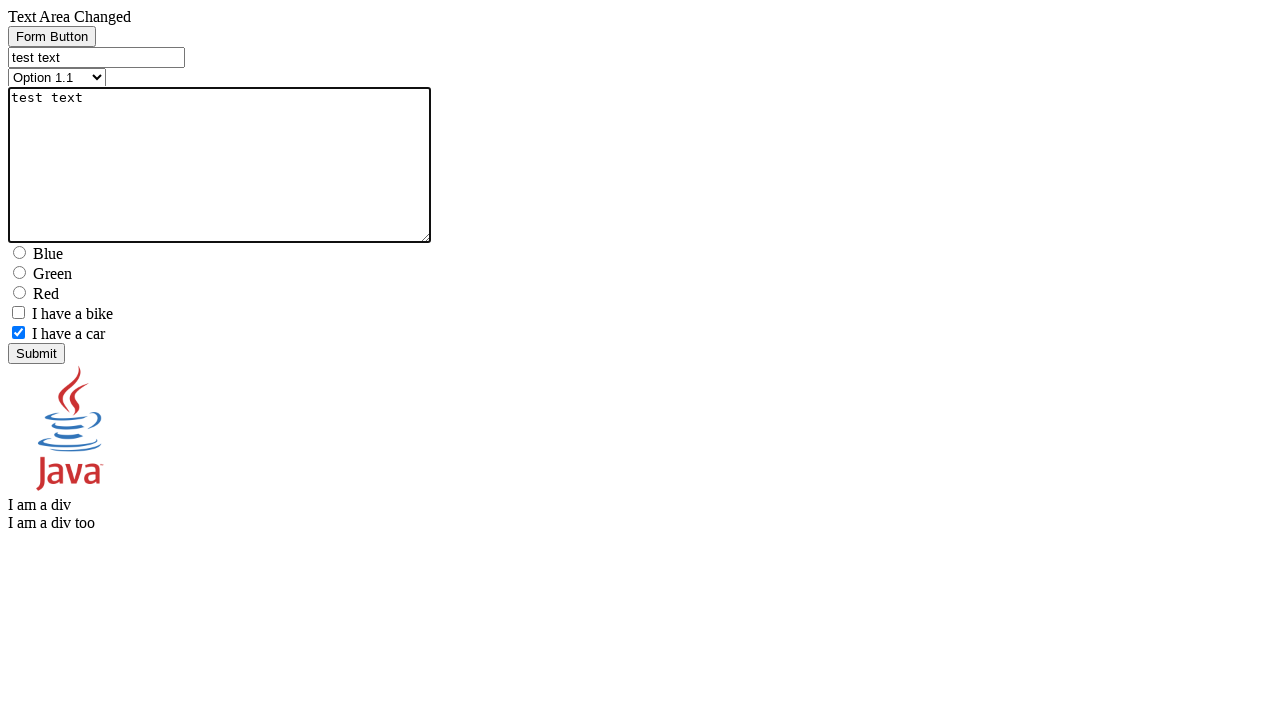

Selected 'Option 2.1' from dropdown menu on [name=select_element]
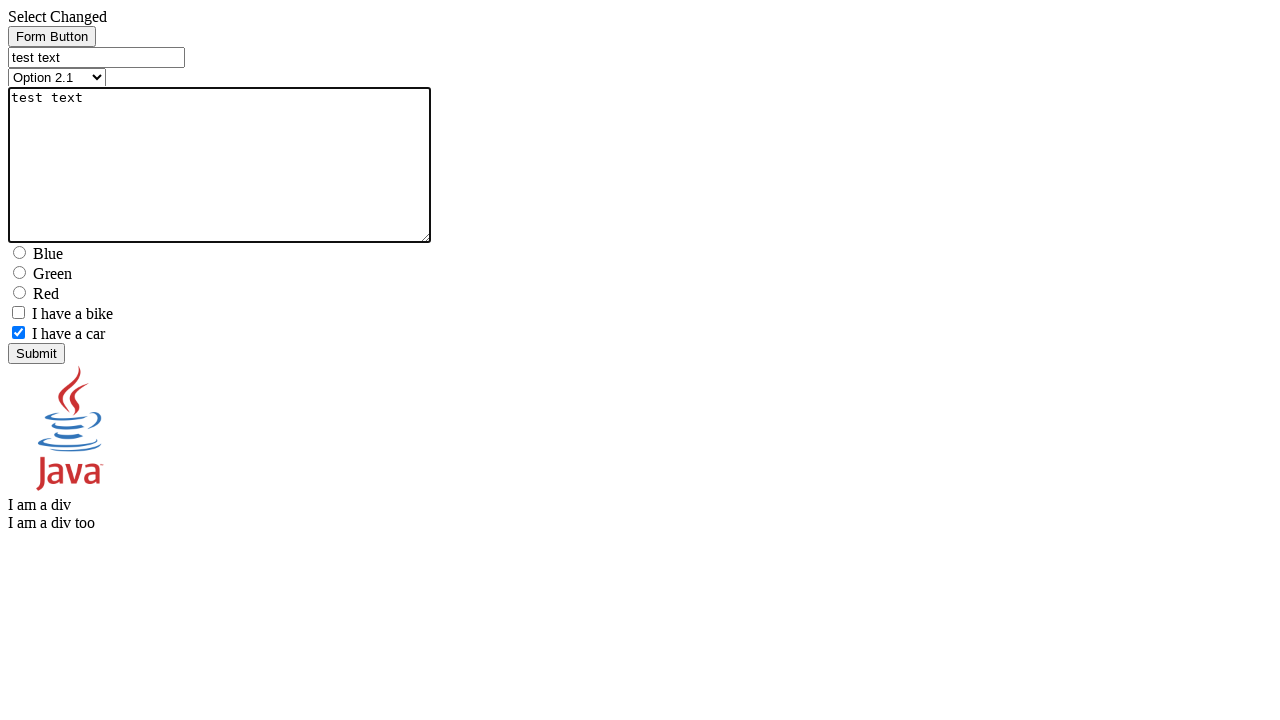

Clicked checkbox element at (18, 312) on xpath=//*[@name='checkbox1_element']
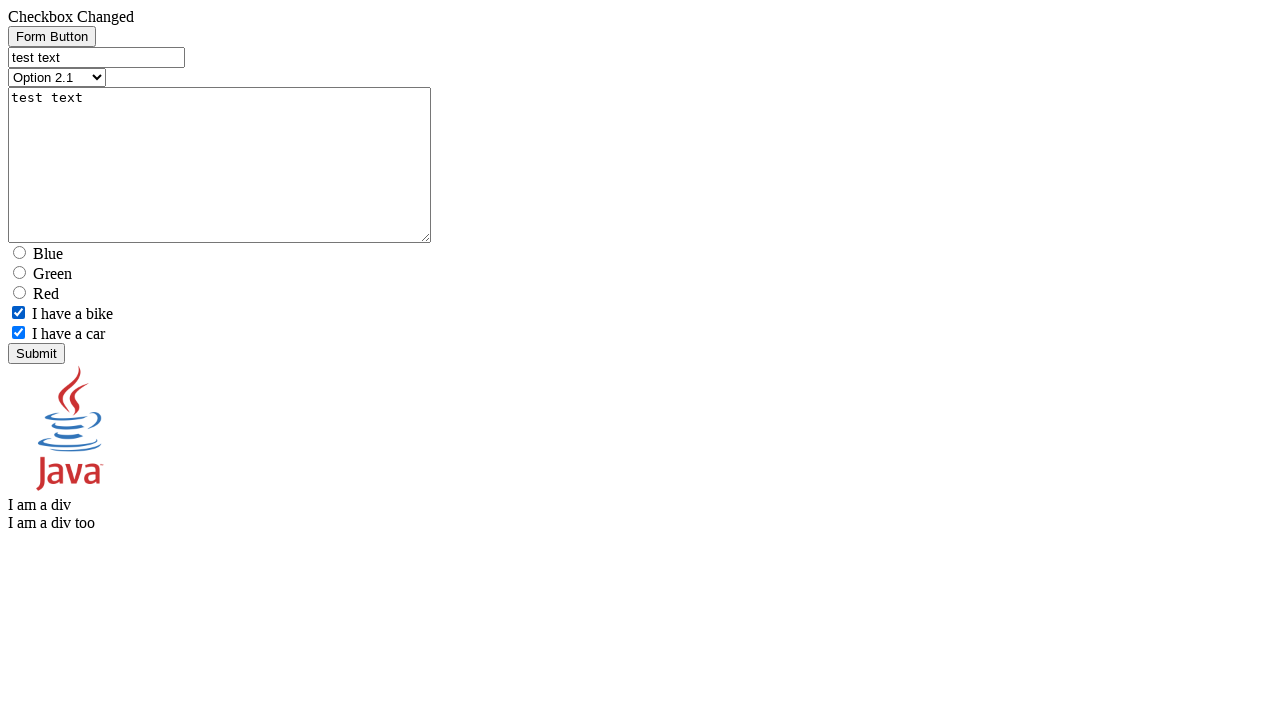

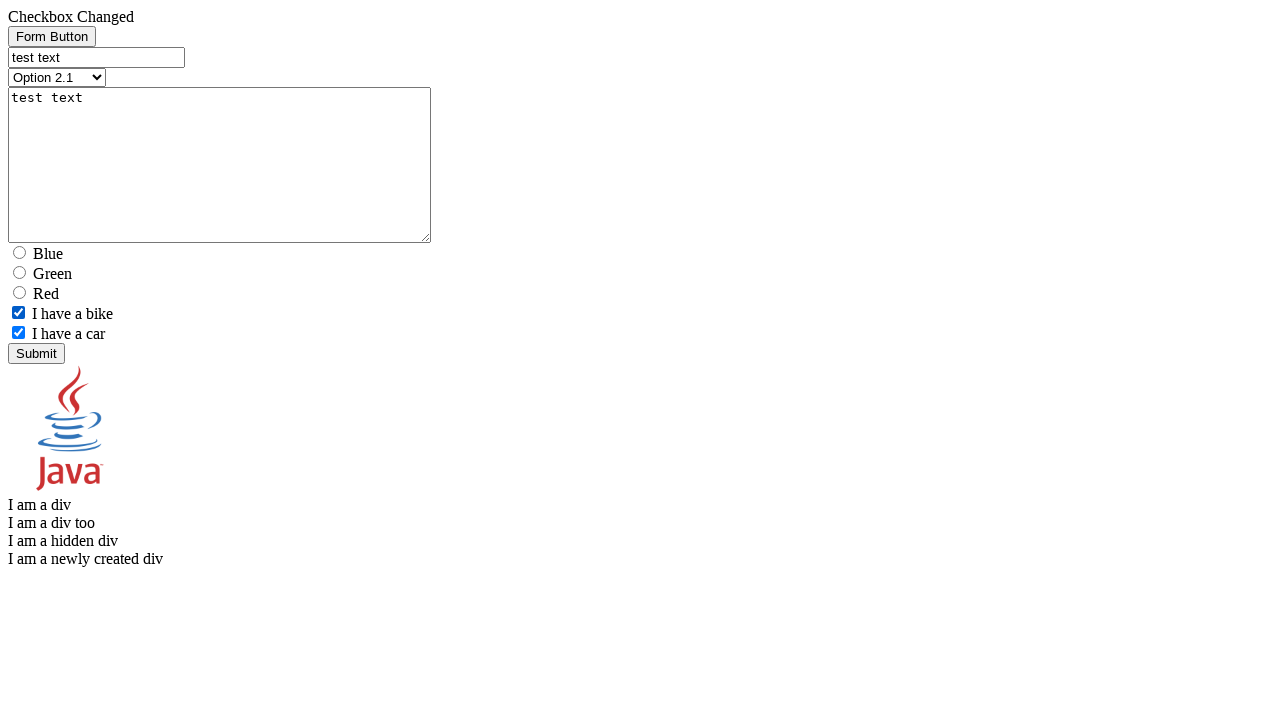